Navigates to the SpiceJet airline website homepage and waits for it to load. The script demonstrates basic page navigation to a flight booking website.

Starting URL: https://www.spicejet.com/

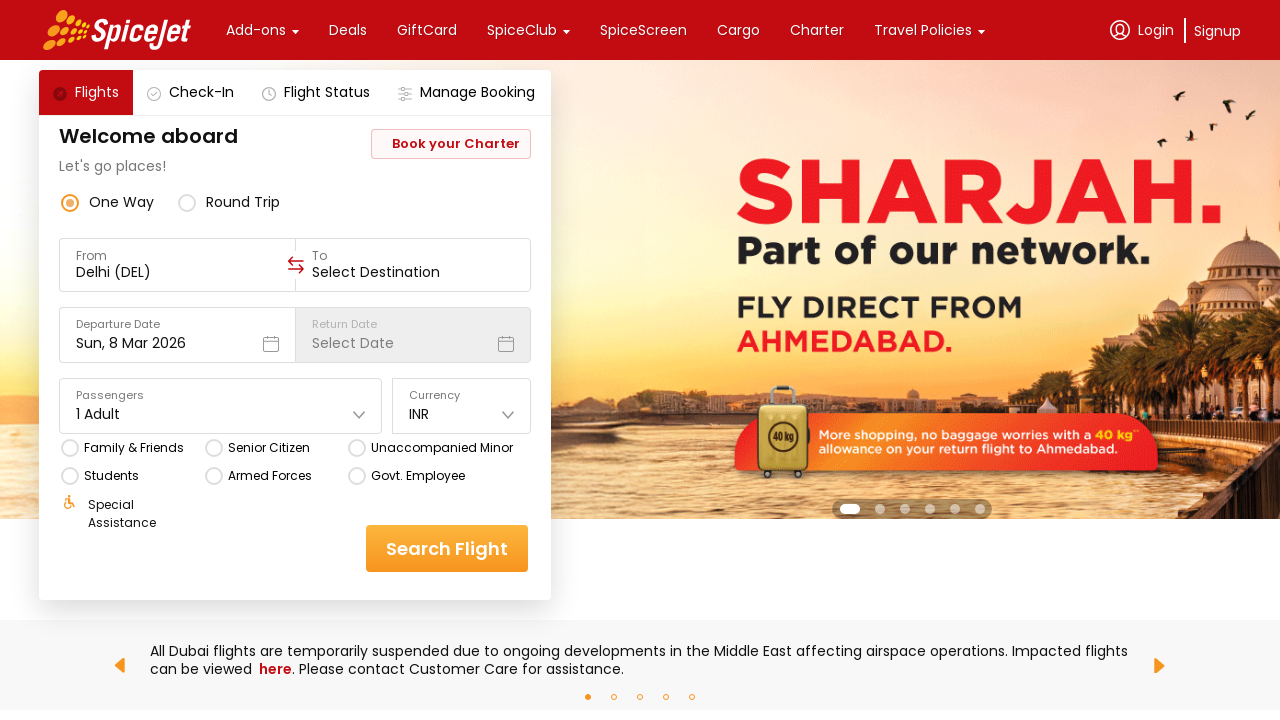

Waited for page DOM to be fully loaded
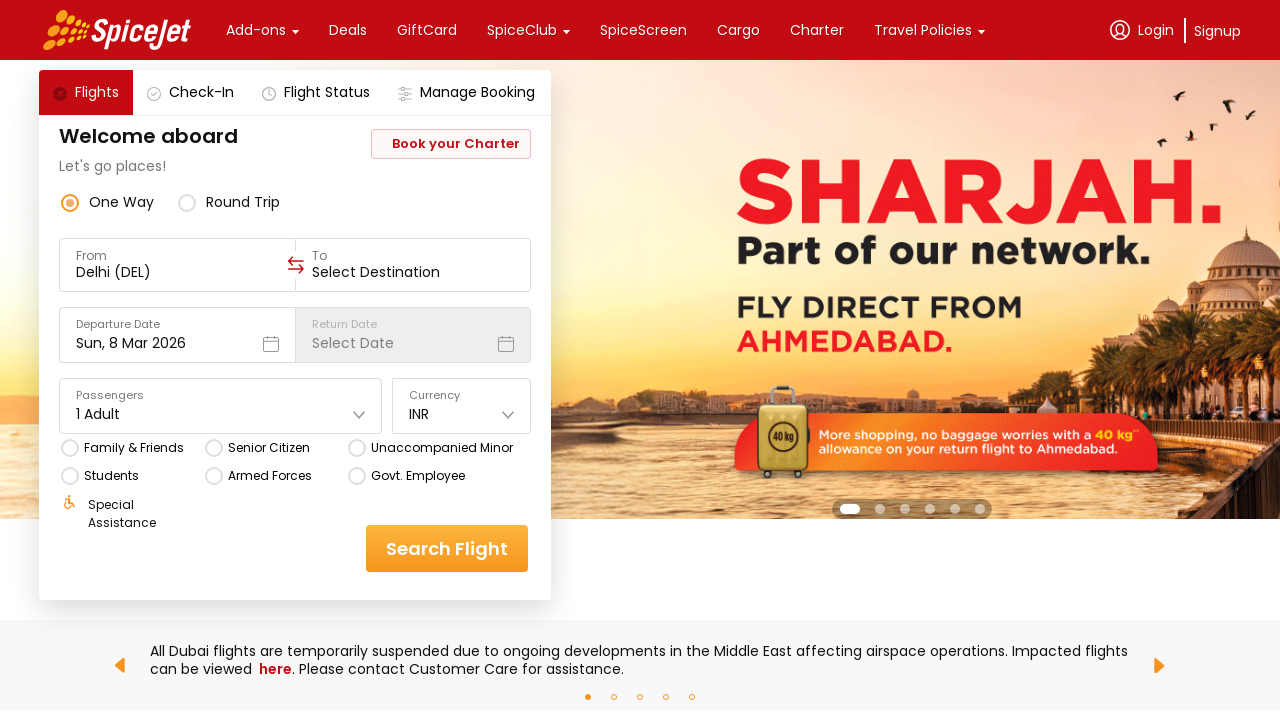

Flight booking form became visible
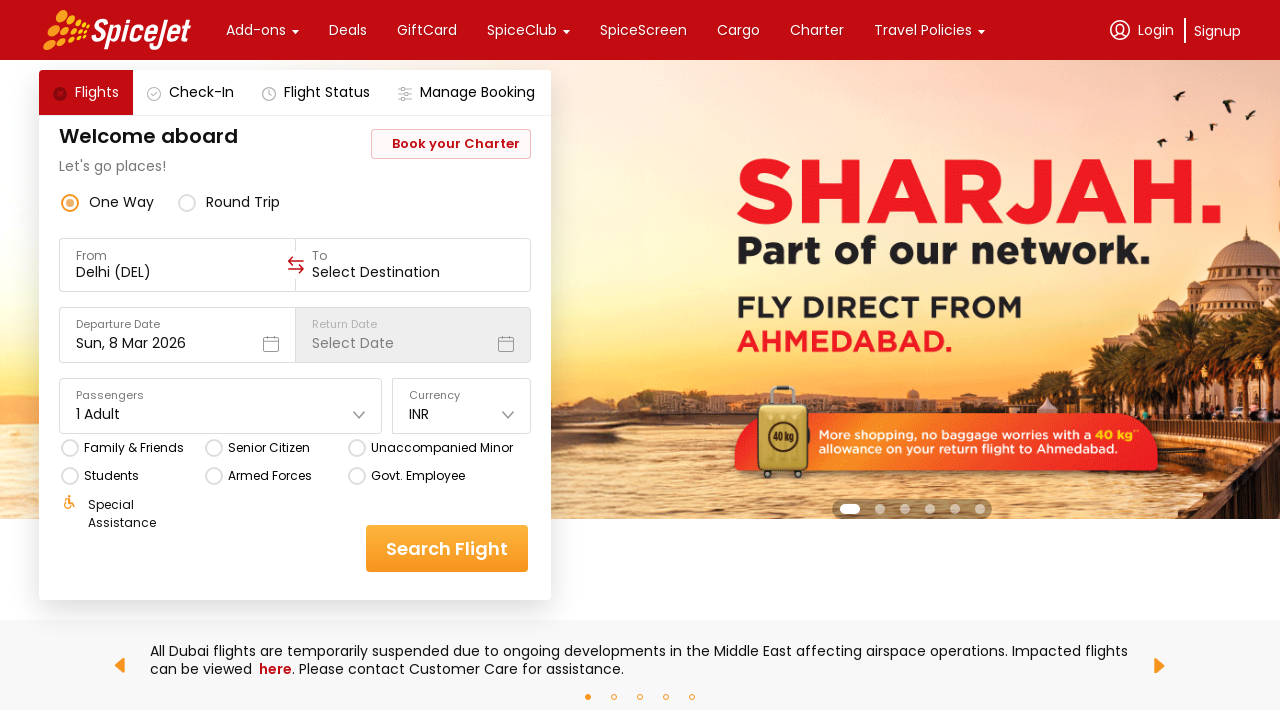

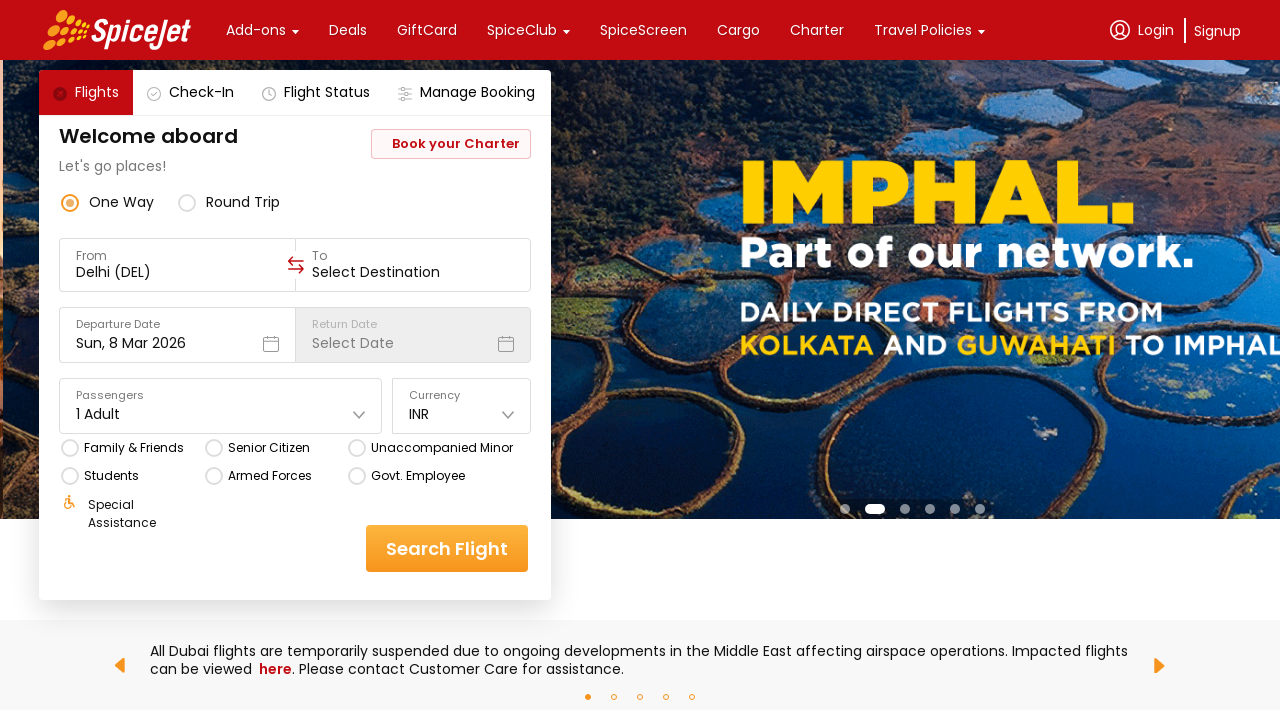